Tests drag and drop functionality on the jQuery UI Droppable demo page by dragging a source element and dropping it onto a target element within an iframe.

Starting URL: http://jqueryui.com/droppable/

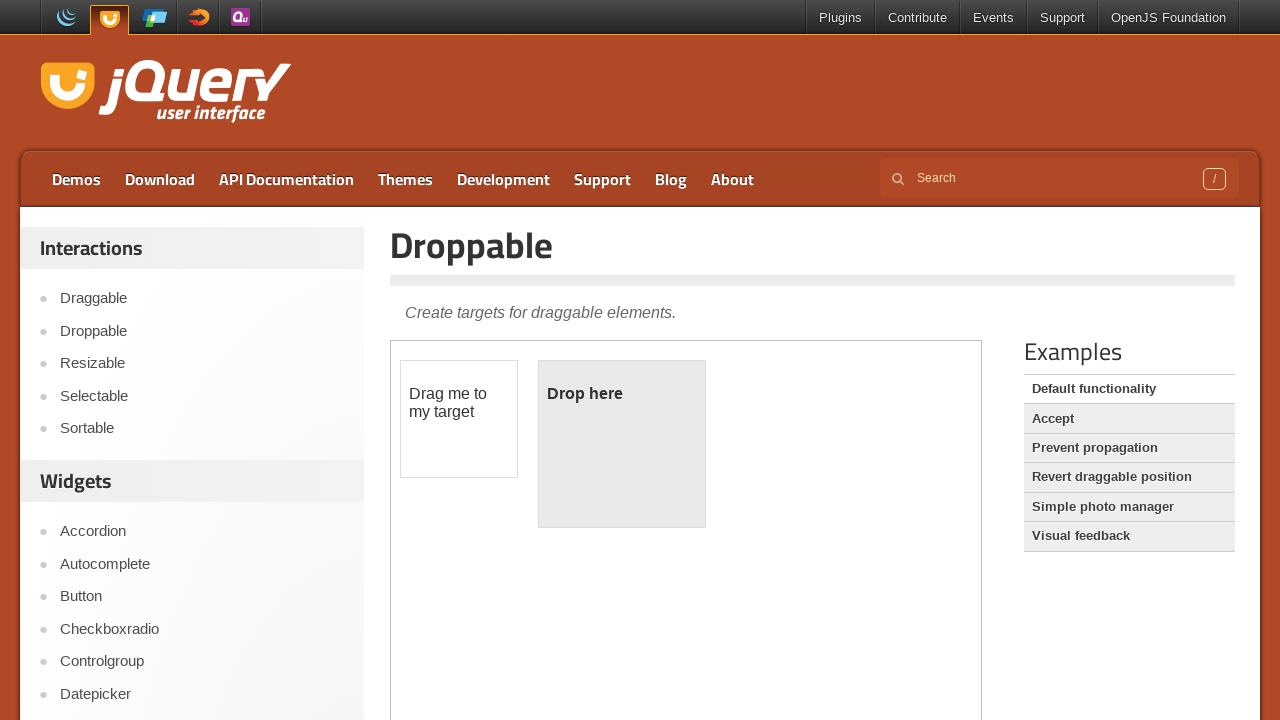

Located the demo iframe on the jQuery UI Droppable page
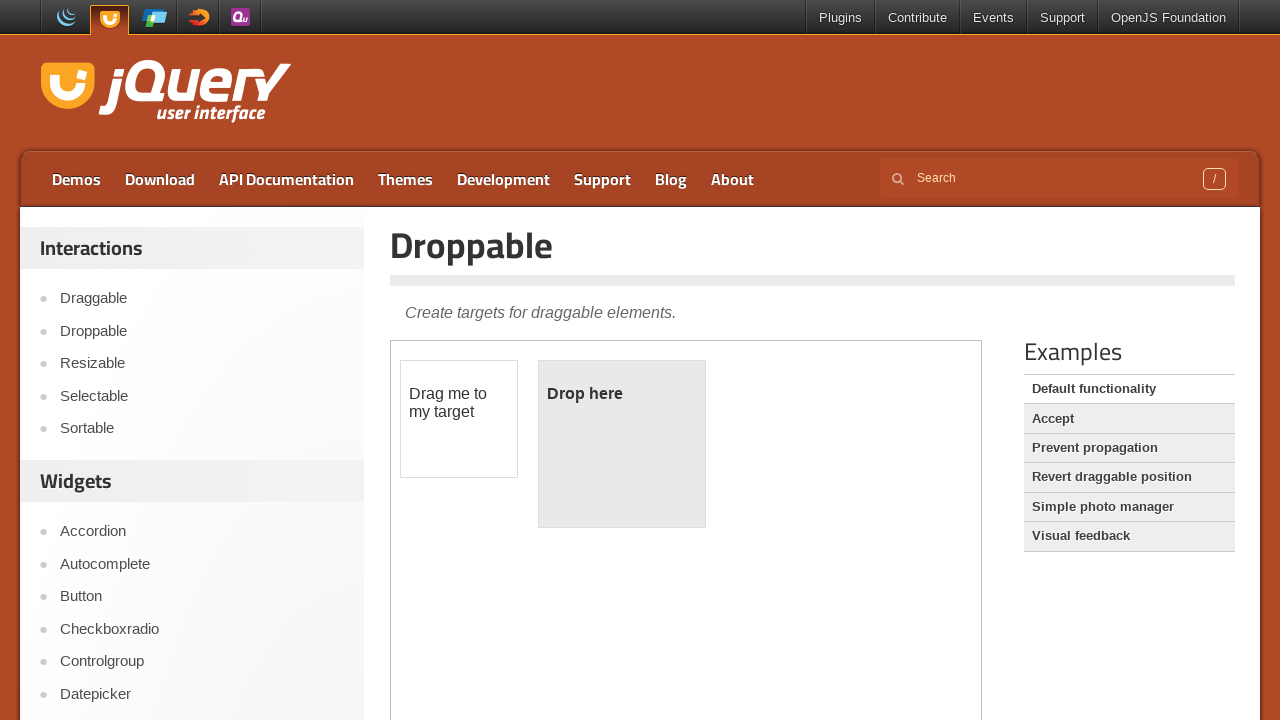

Located the draggable source element (#draggable) within the iframe
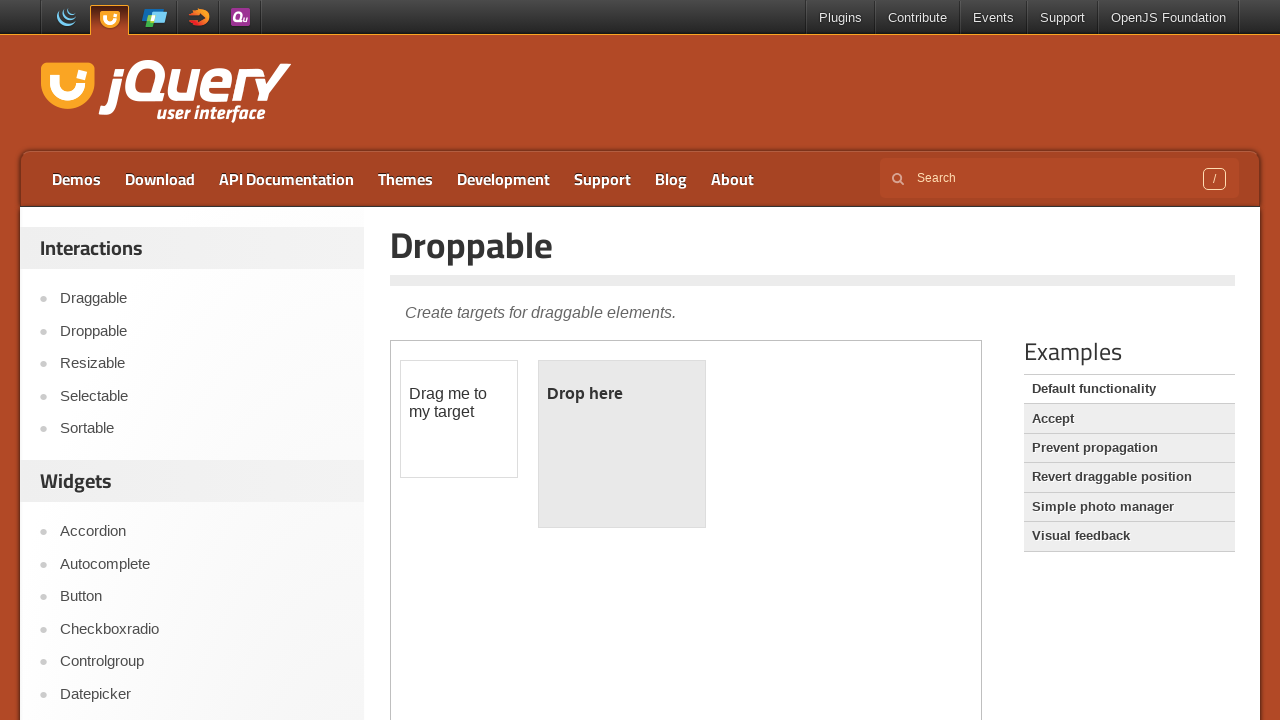

Located the droppable target element (#droppable) within the iframe
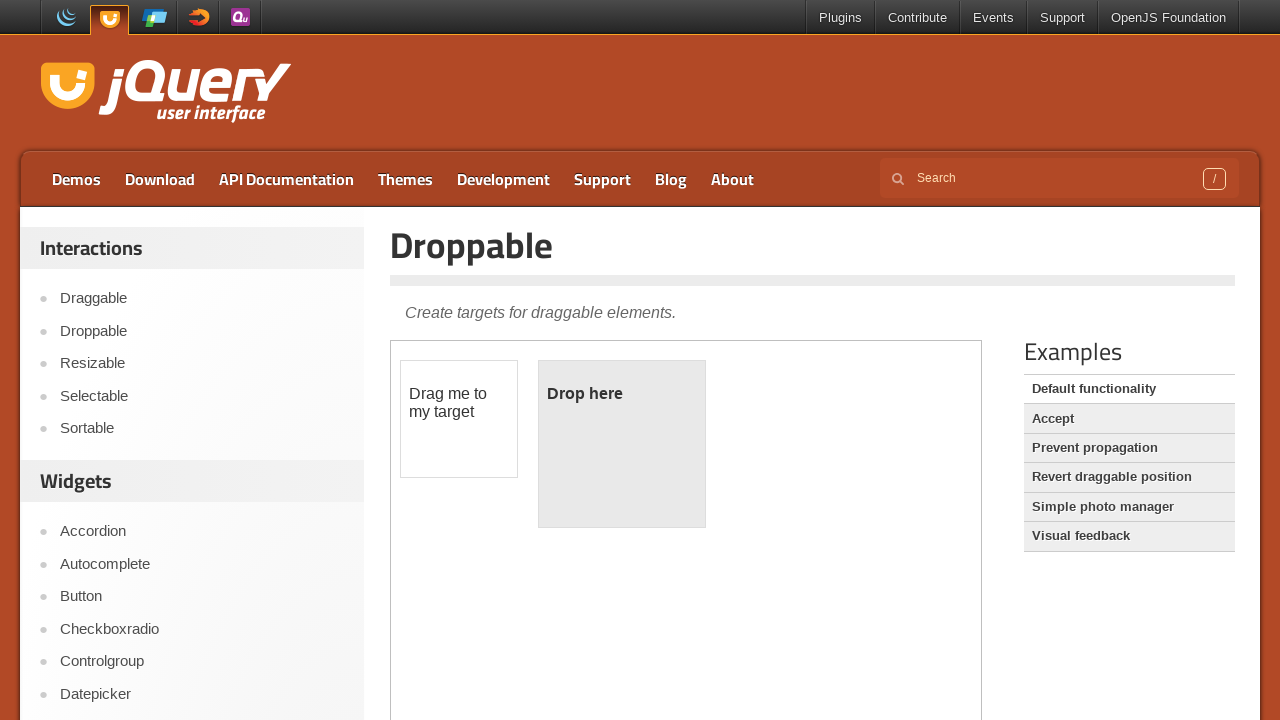

Dragged the source element and dropped it onto the target element at (622, 444)
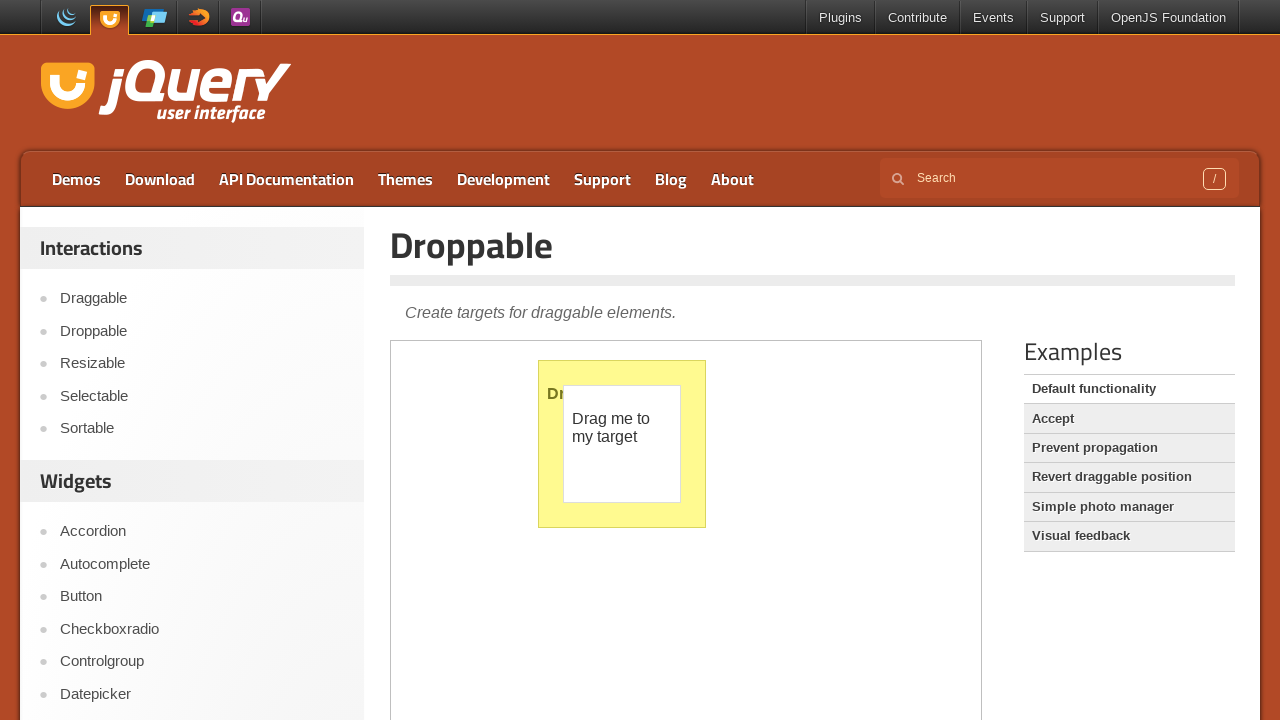

Verified that the drop was successful - target element now displays 'Dropped!' text
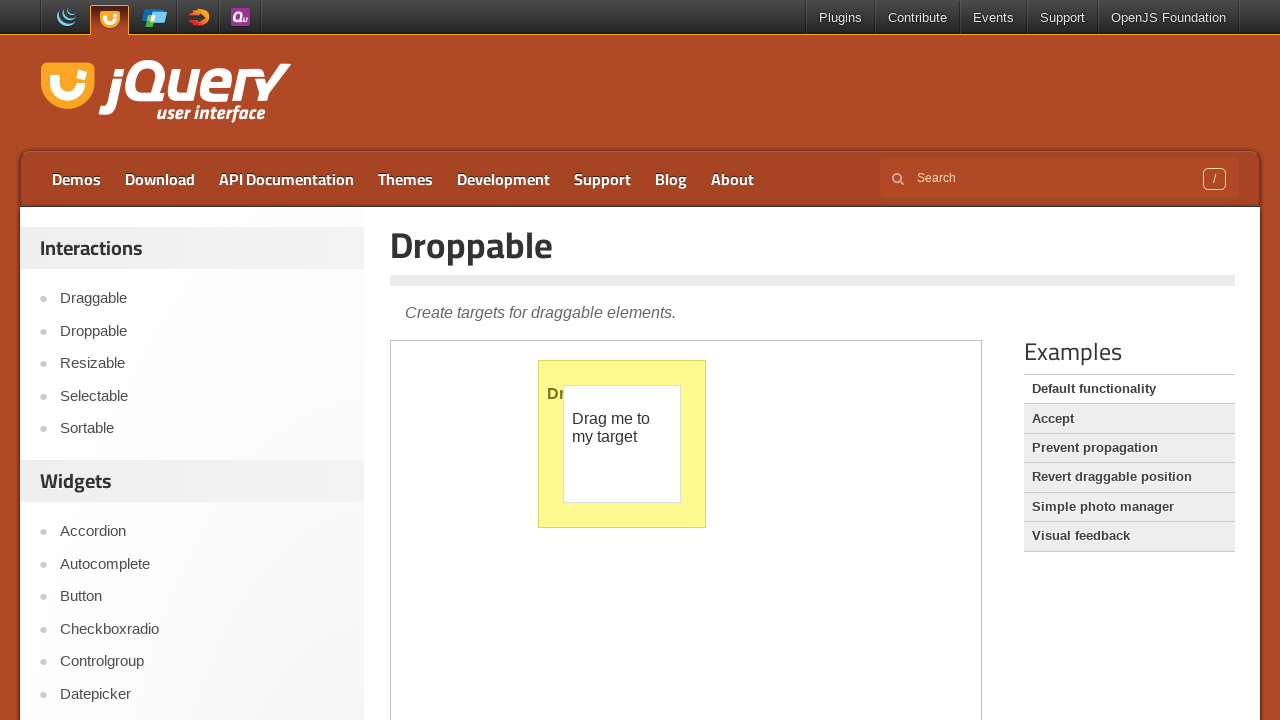

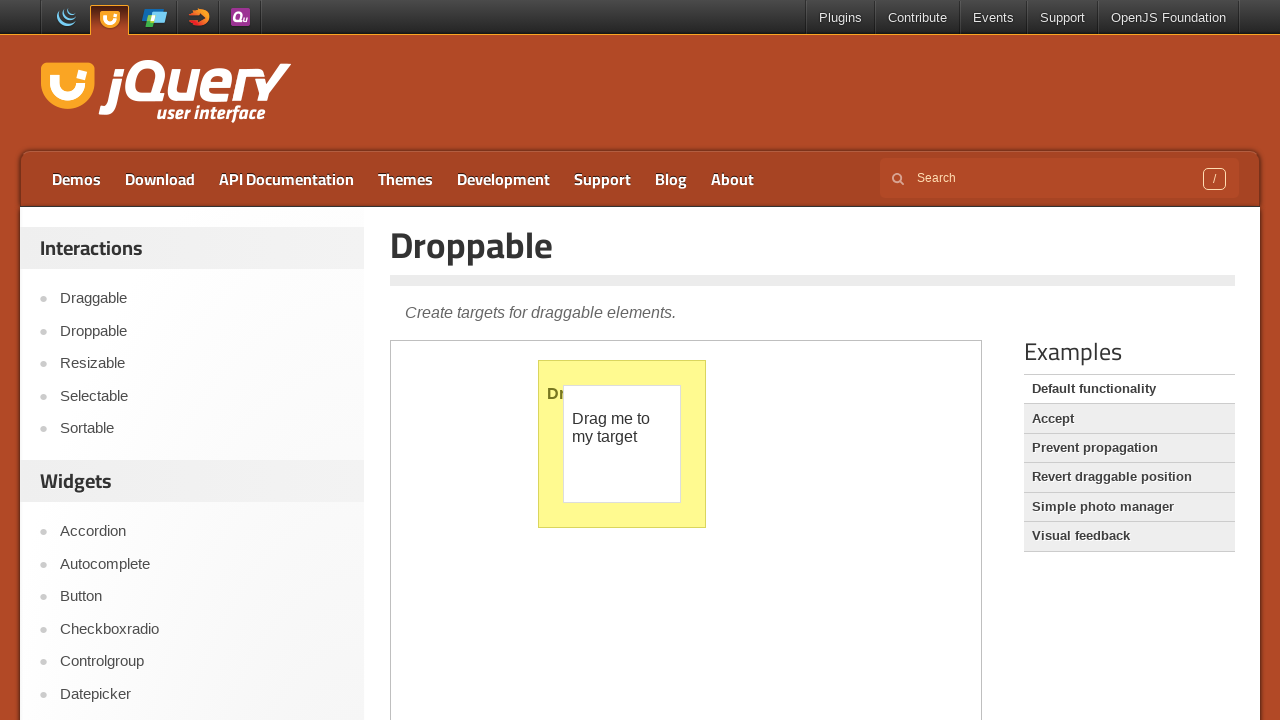